Navigates to the American Tourister India website homepage and verifies the page loads

Starting URL: https://www.americantourister.in/

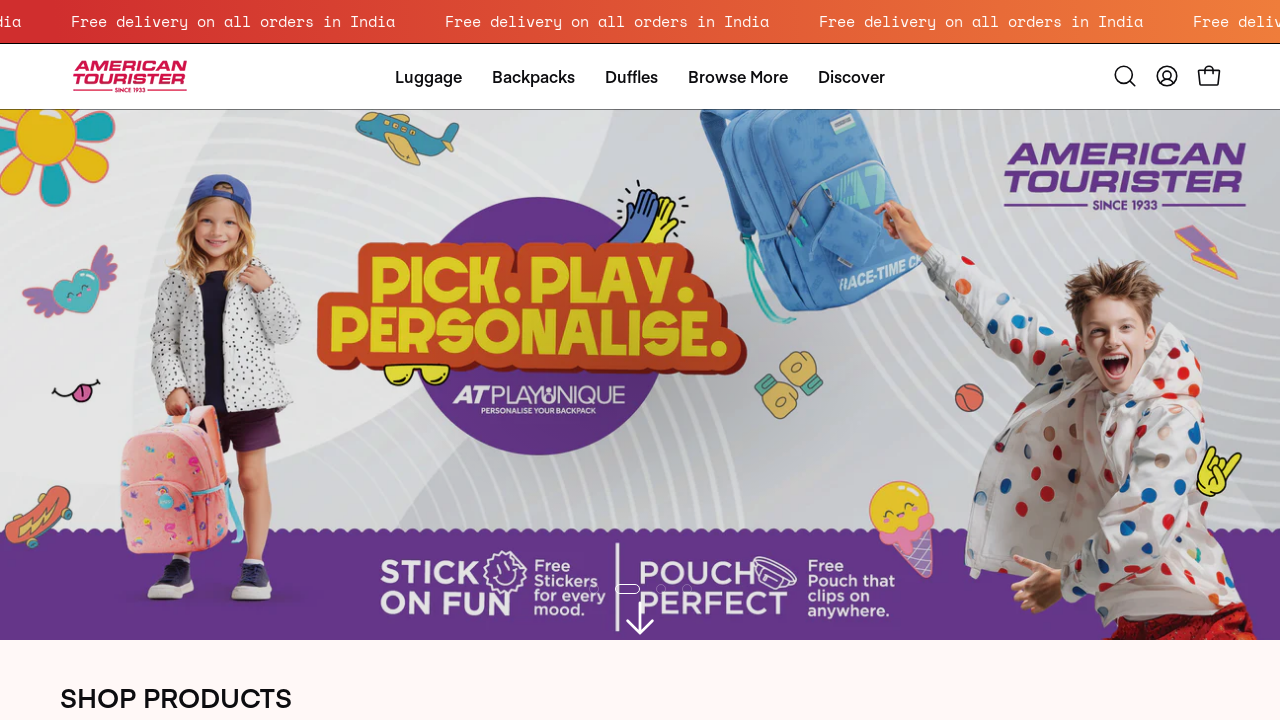

Waited for page DOM content to fully load
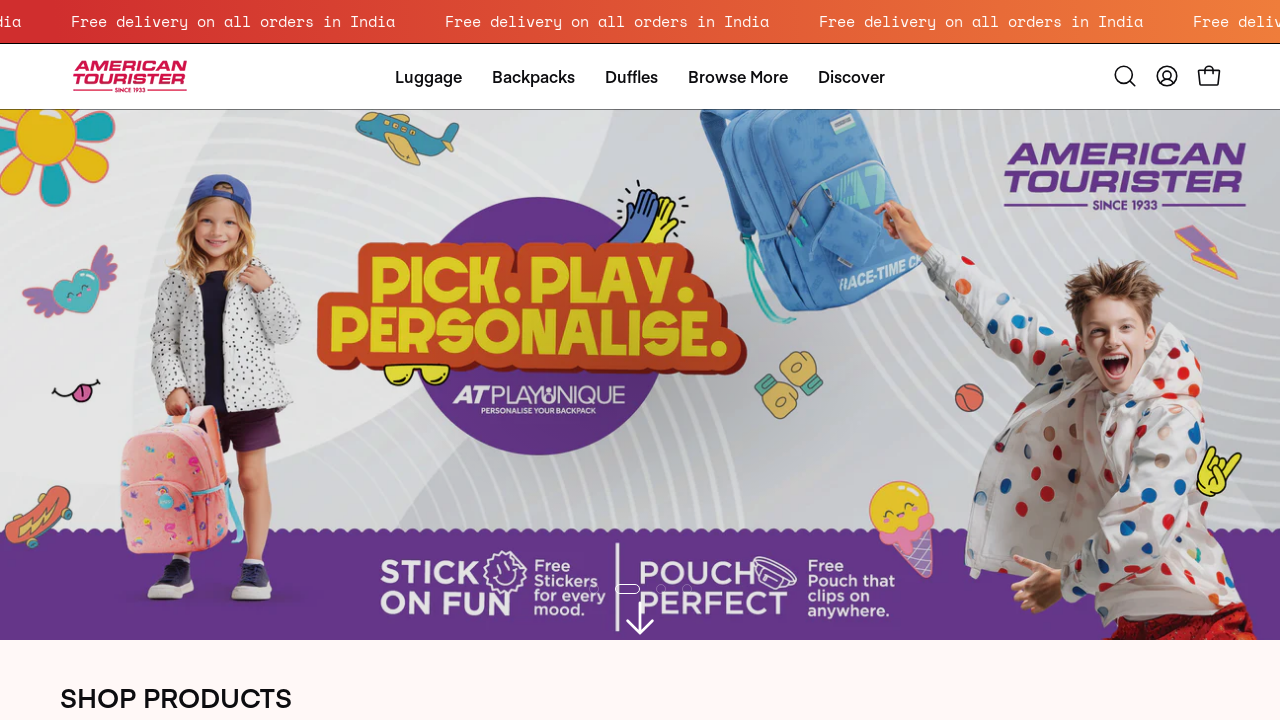

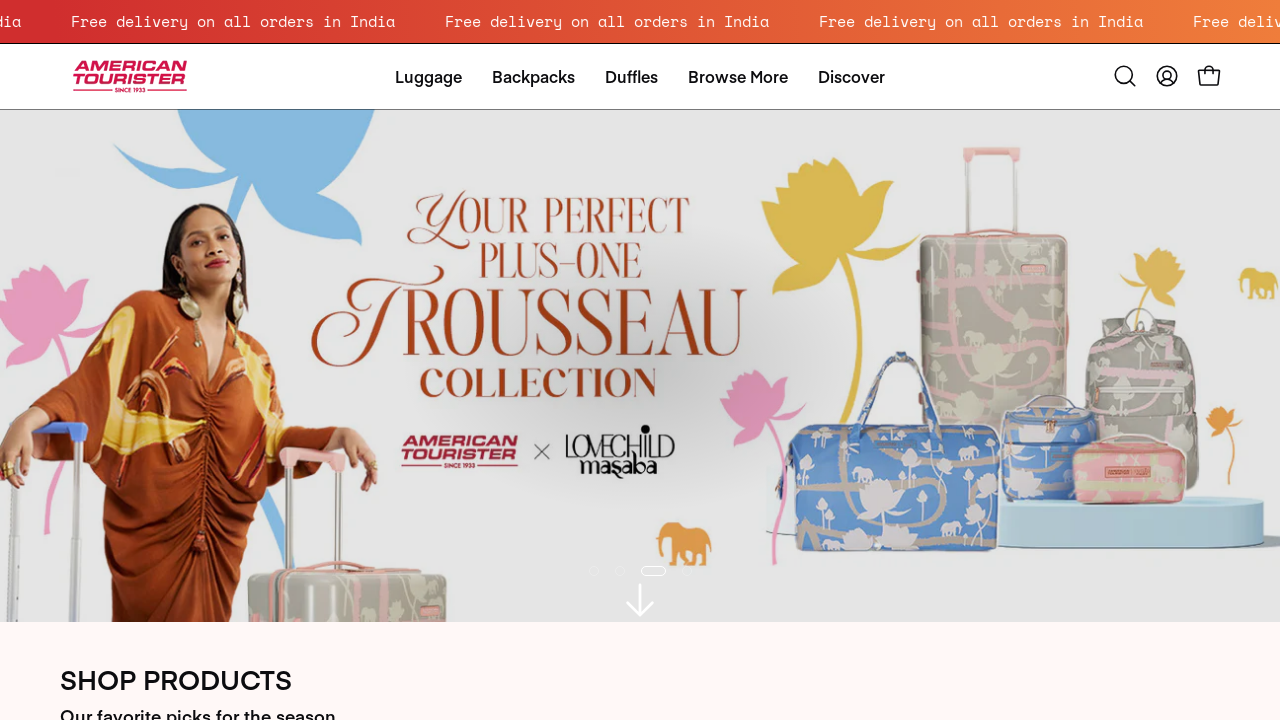